Tests unchecking checkbox elements after checking them

Starting URL: https://example.cypress.io/commands/actions

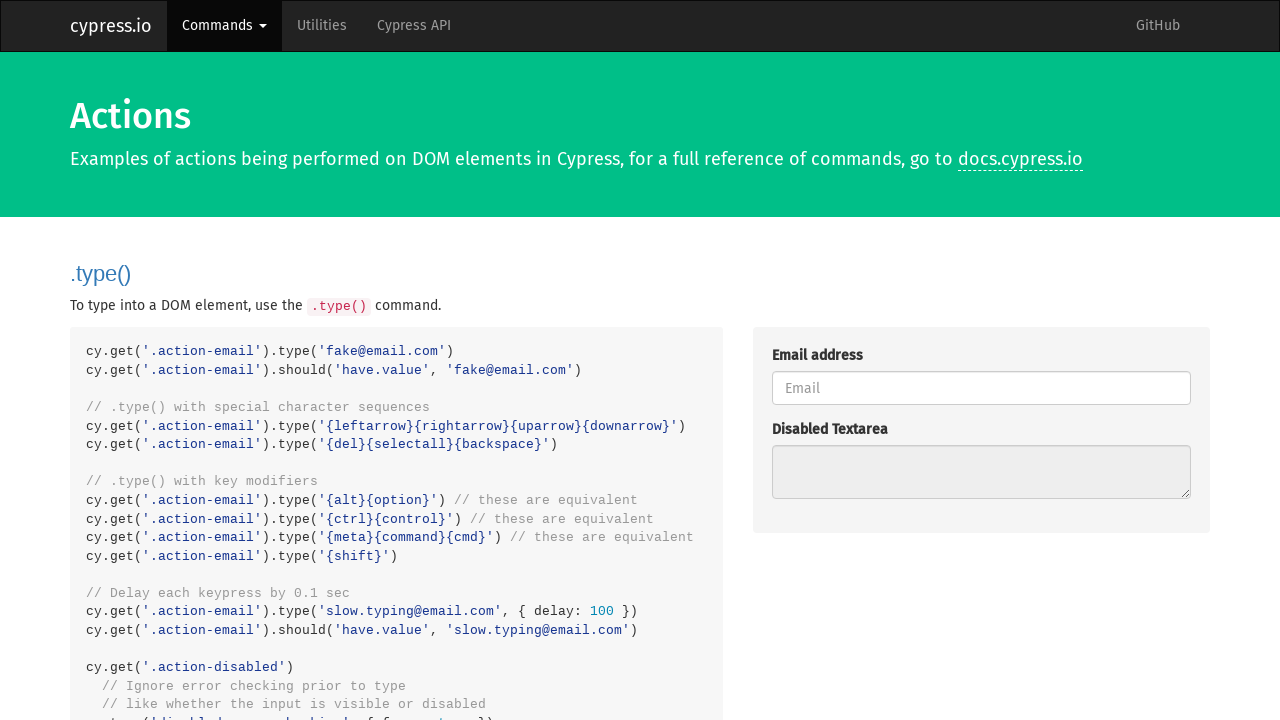

Unchecked enabled checkbox 1 at (778, 361) on .action-check > :not(.disabled) [type='checkbox'] >> nth=0
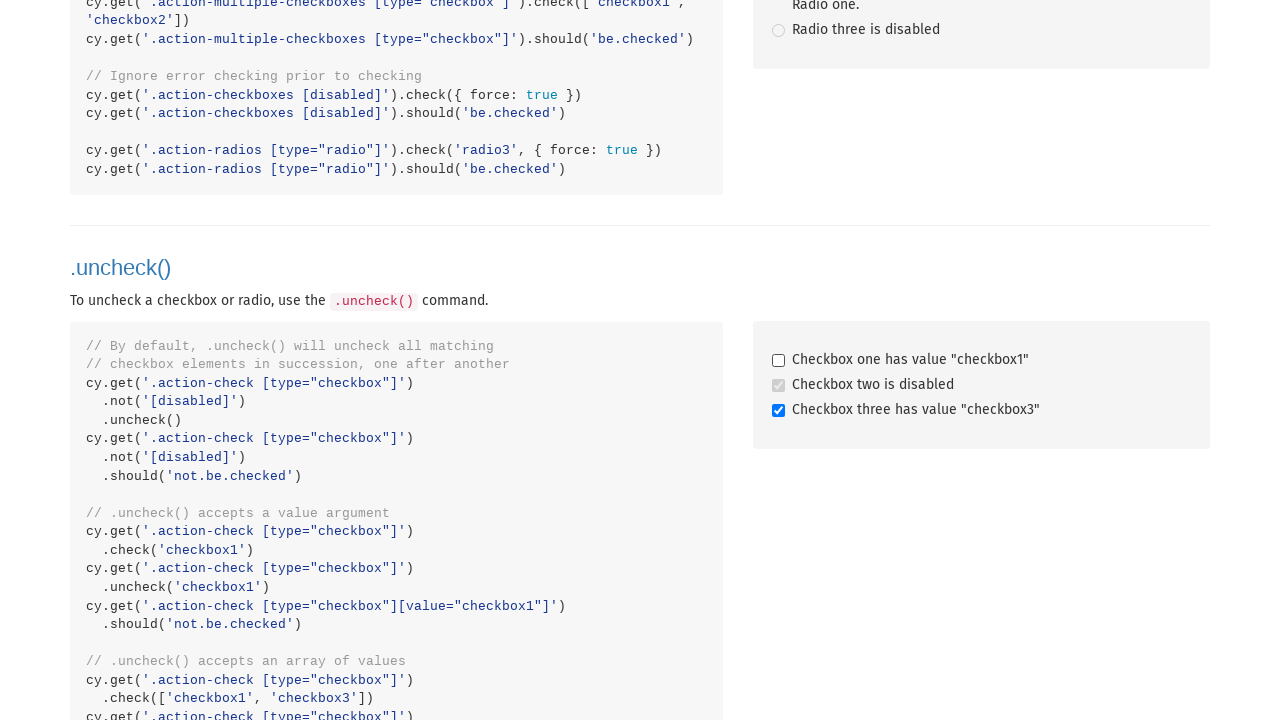

Unchecked enabled checkbox 2 at (778, 411) on .action-check > :not(.disabled) [type='checkbox'] >> nth=1
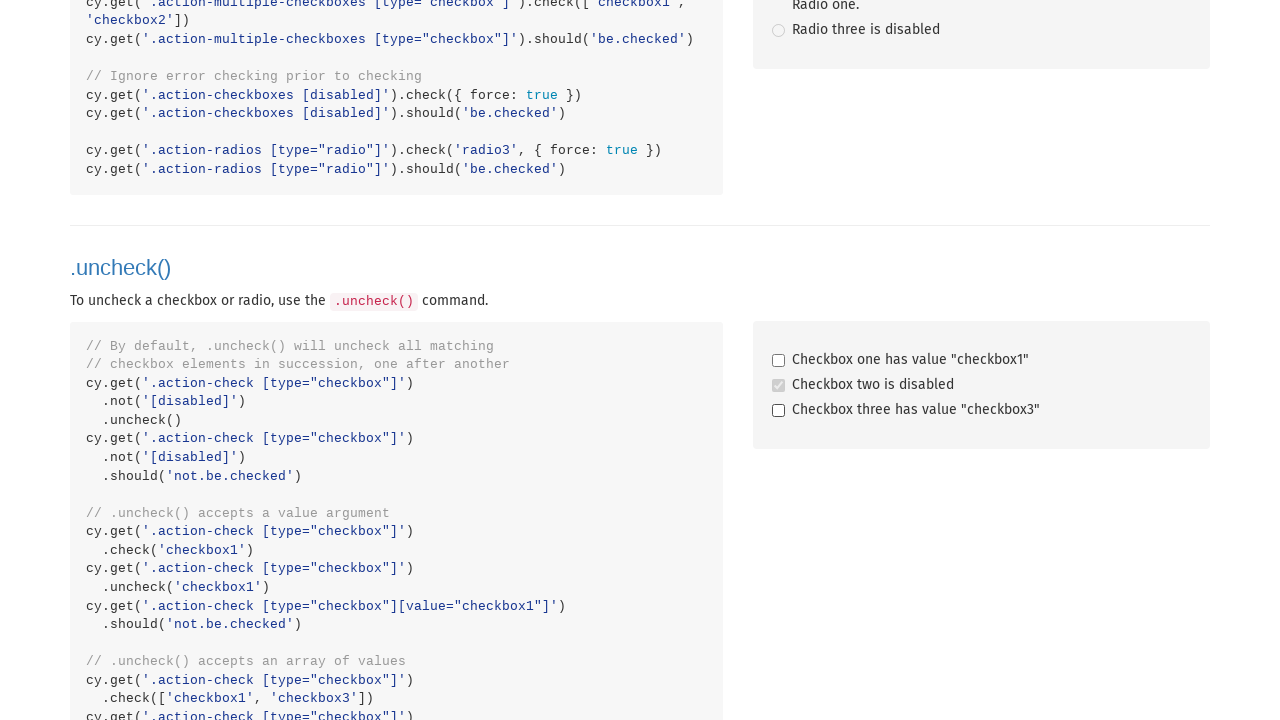

Checked checkbox1 at (778, 361) on .action-check >> [type='checkbox'][value='checkbox1']
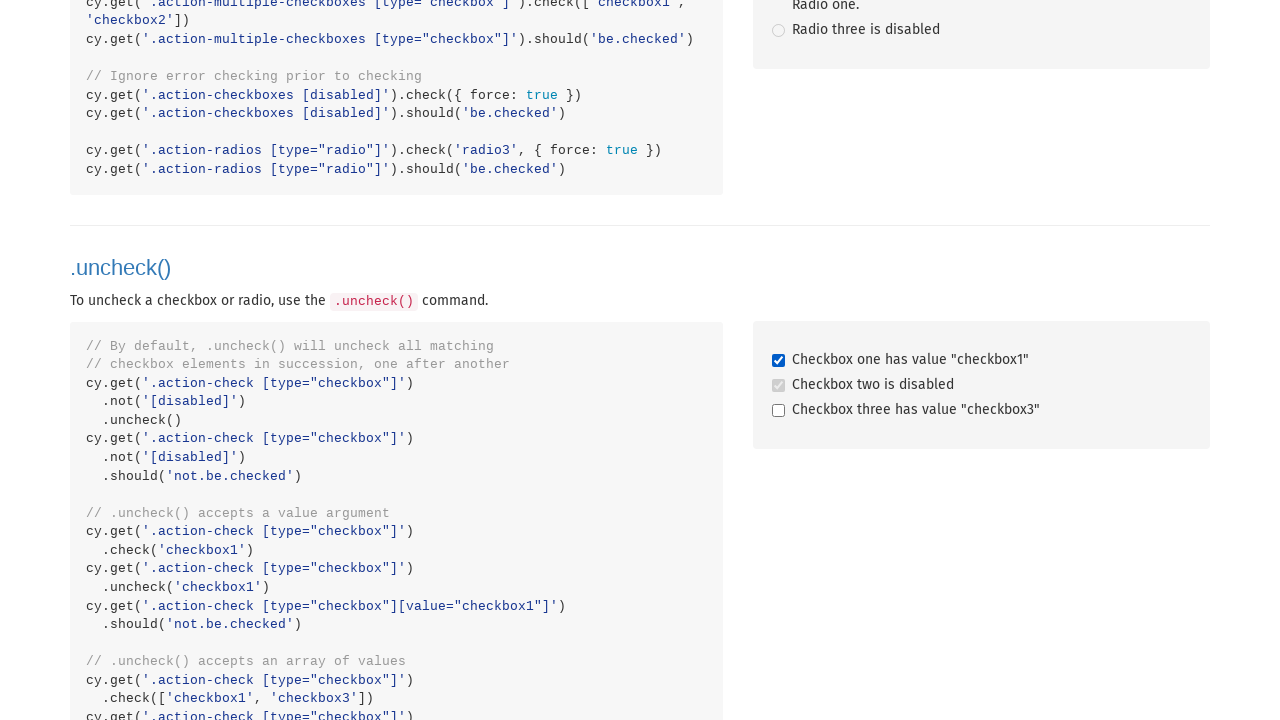

Unchecked checkbox1 at (778, 361) on .action-check >> [type='checkbox'][value='checkbox1']
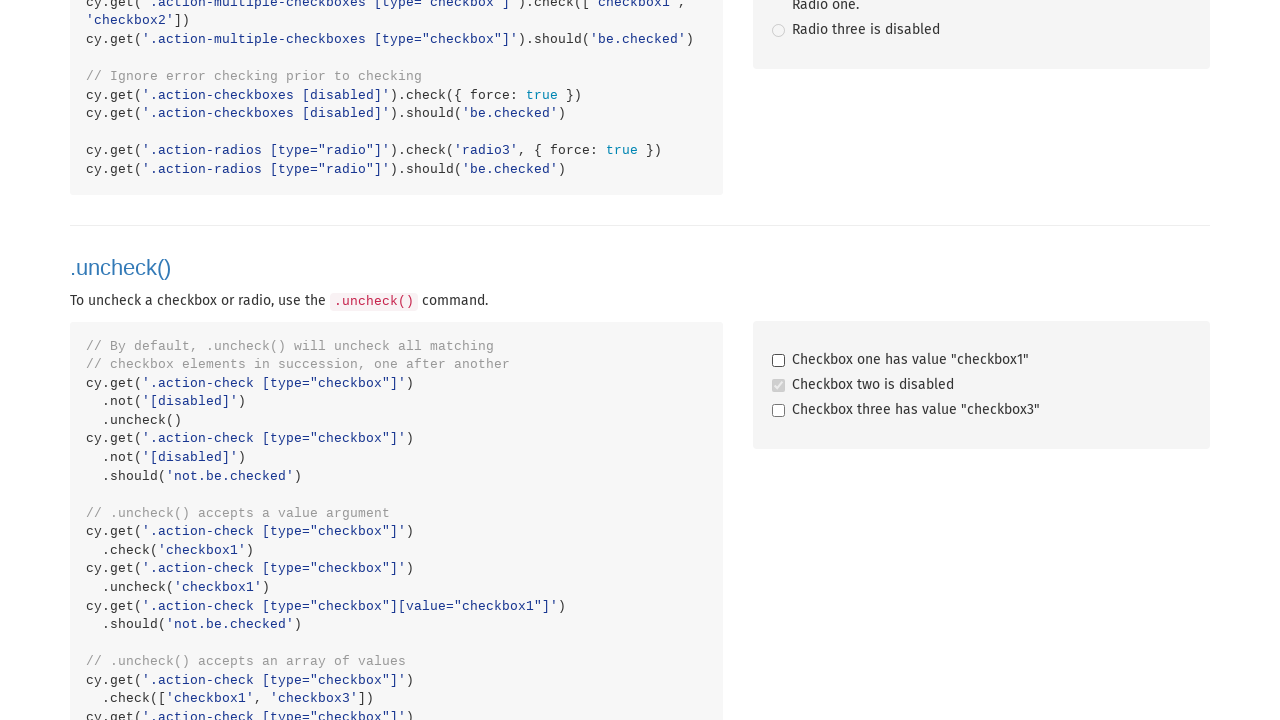

Checked checkbox1 at (778, 361) on .action-check >> [value='checkbox1']
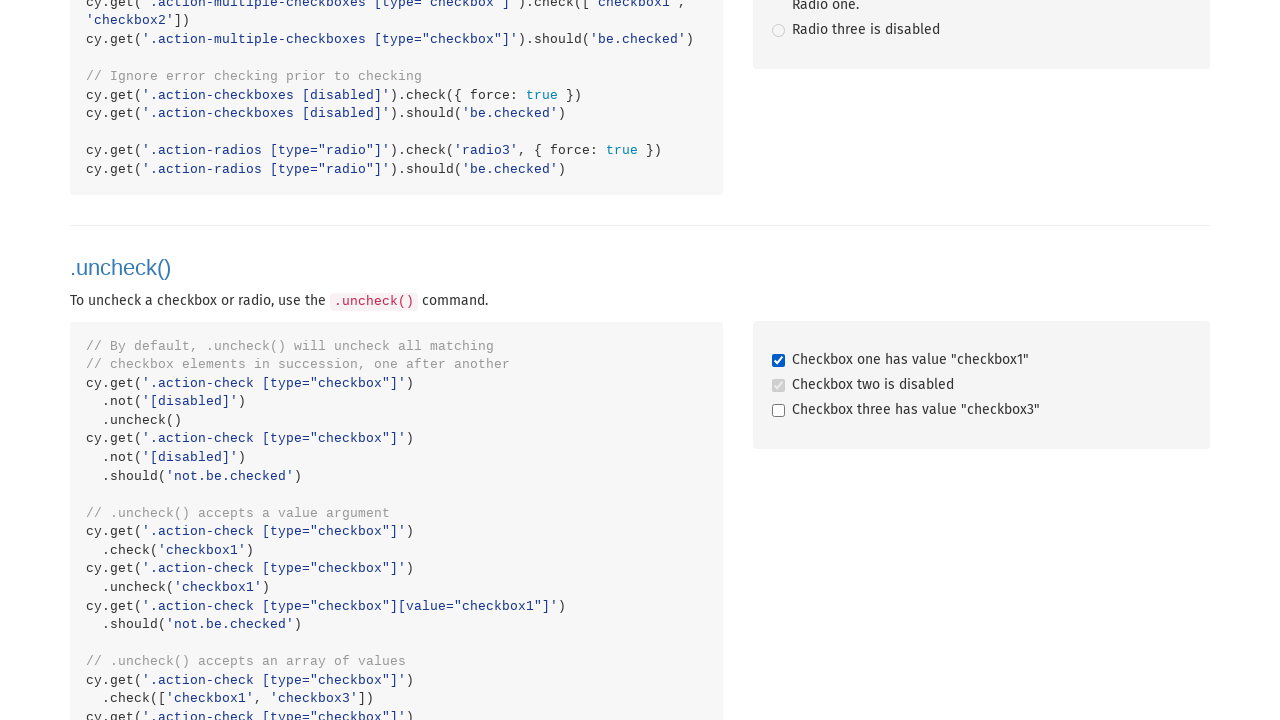

Checked checkbox3 at (778, 411) on .action-check >> [value='checkbox3']
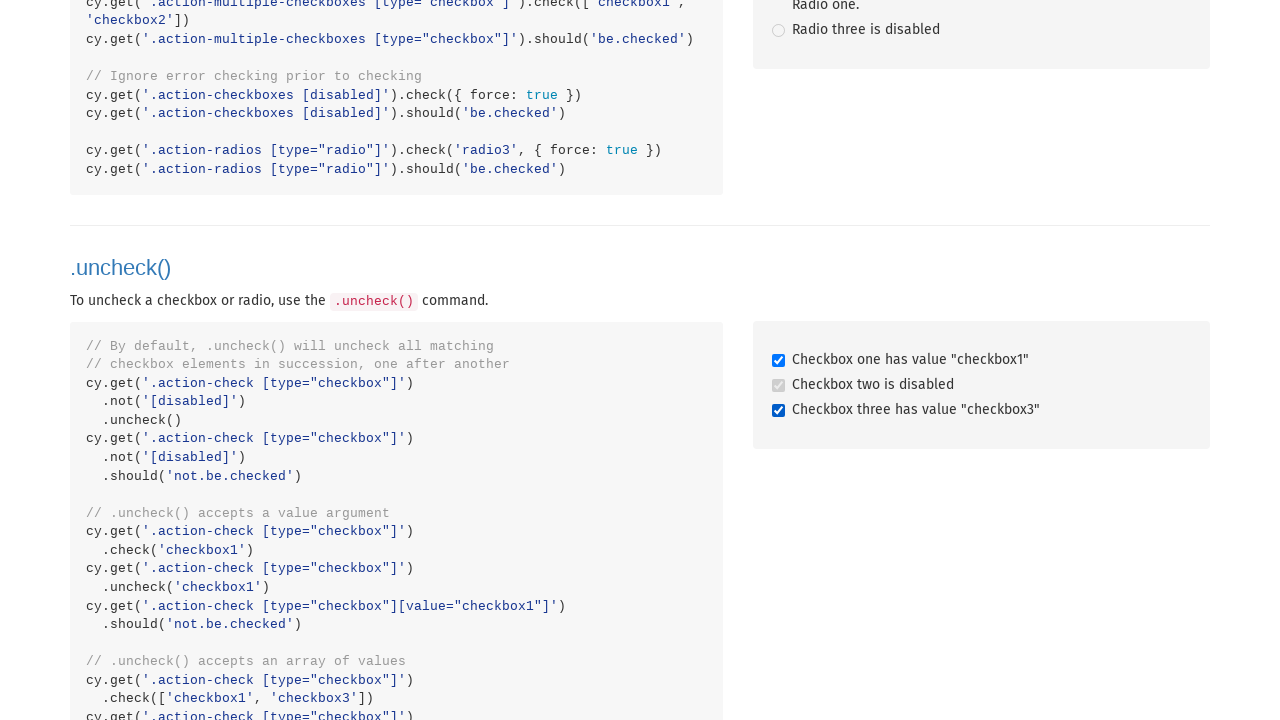

Unchecked checkbox1 at (778, 361) on .action-check >> [value='checkbox1']
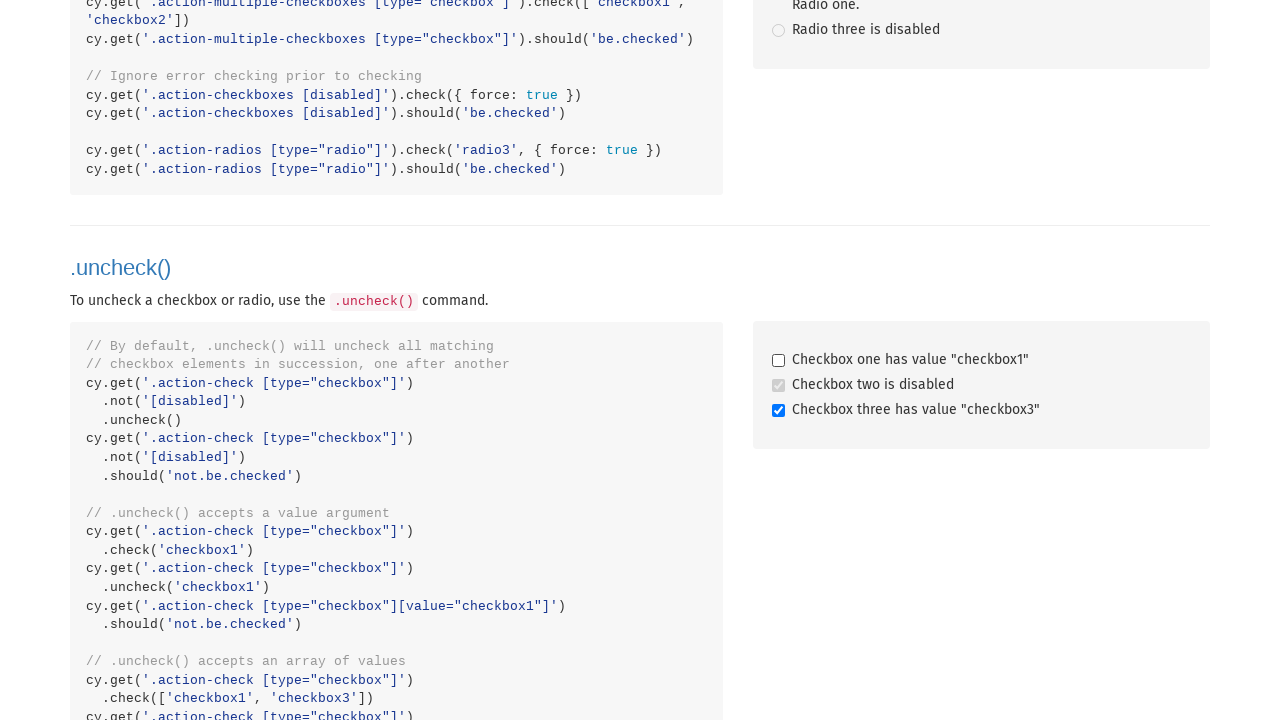

Unchecked checkbox3 at (778, 411) on .action-check >> [value='checkbox3']
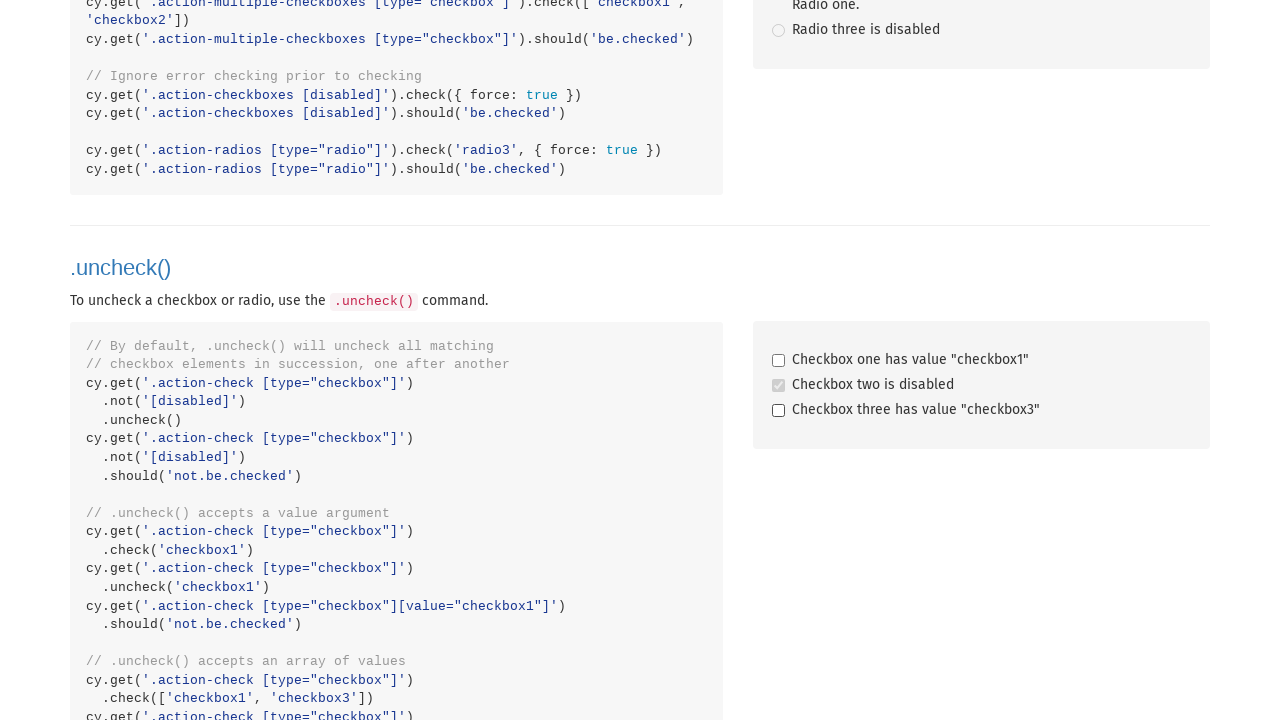

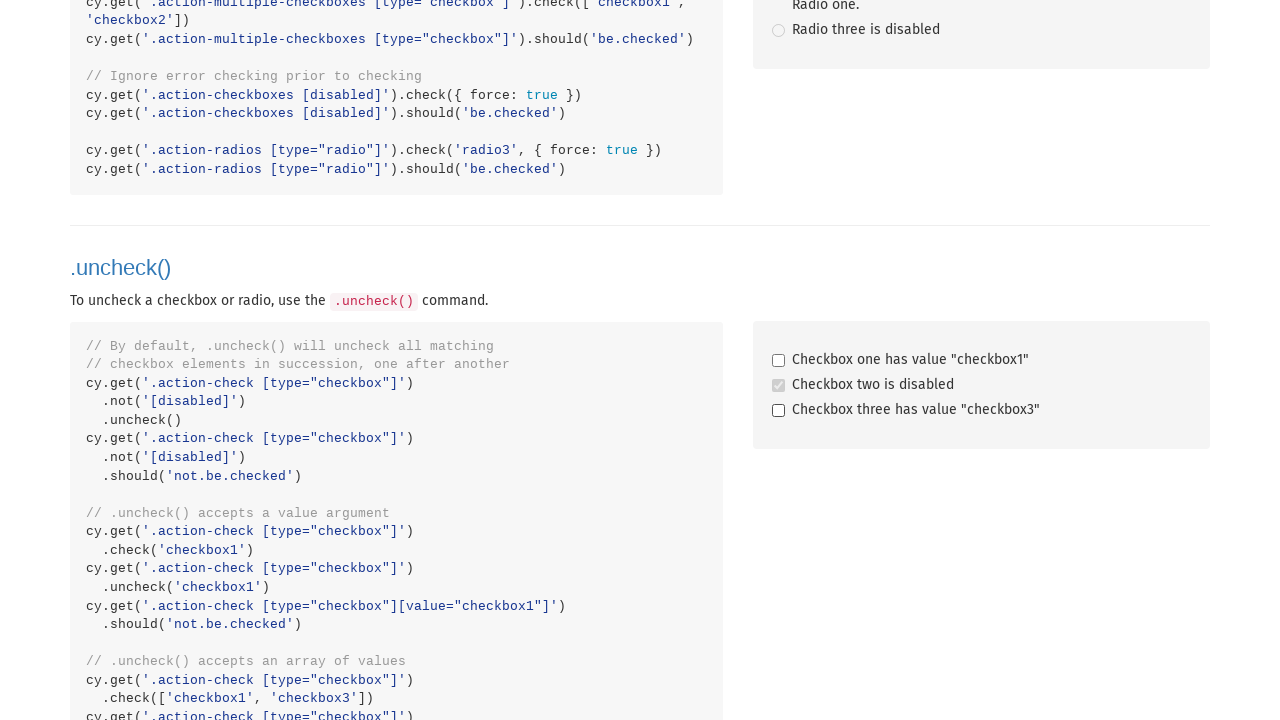